Tests passenger dropdown functionality by opening the passenger selection dropdown, incrementing the adult count 4 times, and closing the dropdown

Starting URL: https://rahulshettyacademy.com/dropdownsPractise/

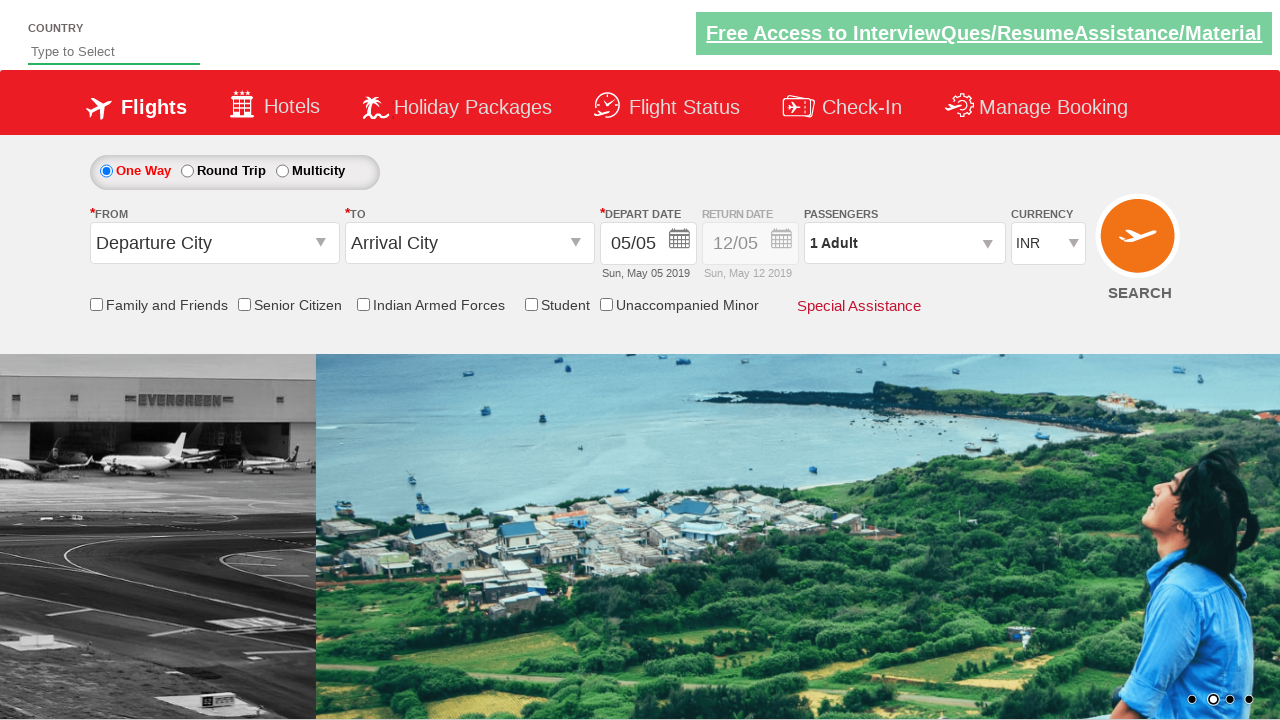

Clicked passenger info dropdown to open it at (904, 243) on #divpaxinfo
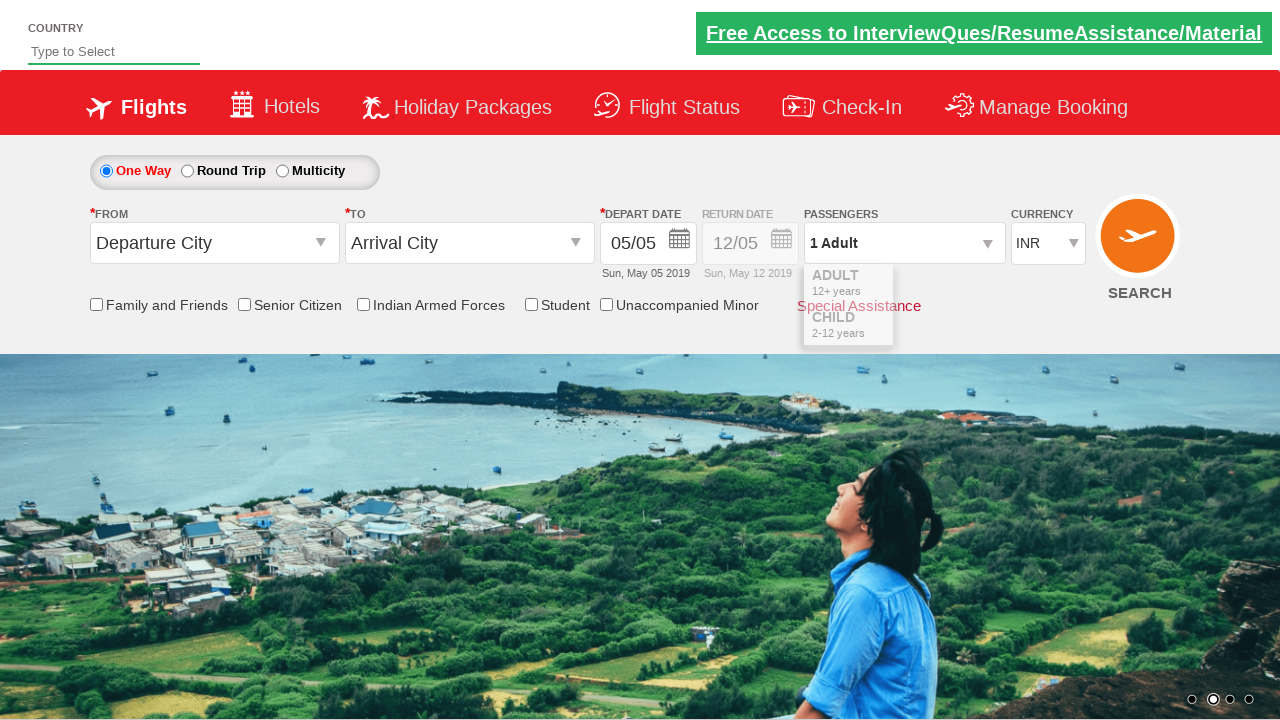

Adult increment button became visible
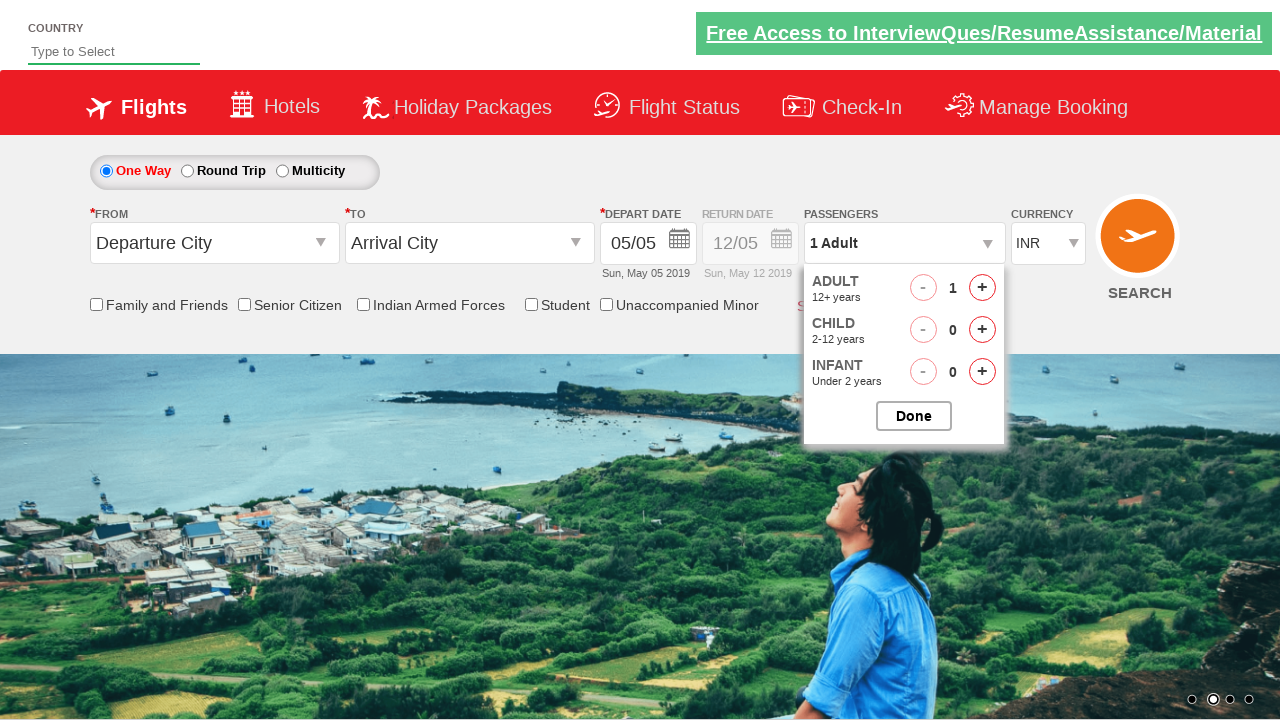

Incremented adult count (iteration 1 of 4) at (982, 288) on #hrefIncAdt
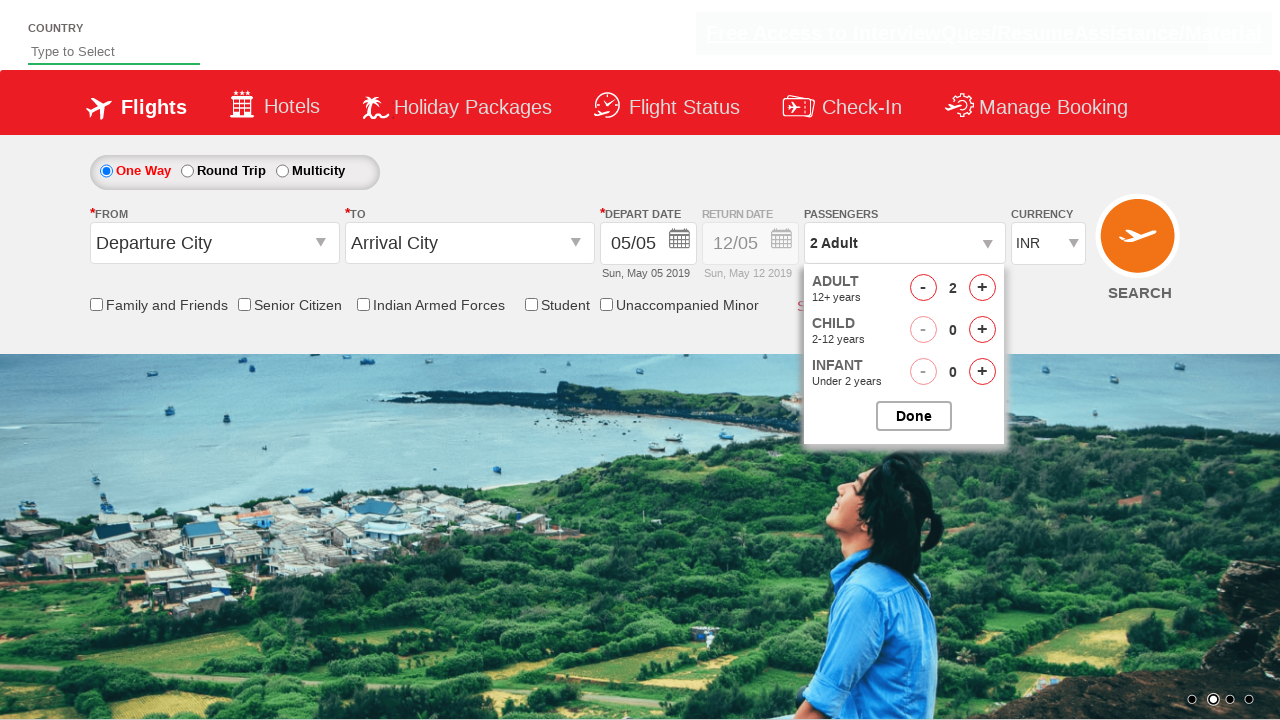

Incremented adult count (iteration 2 of 4) at (982, 288) on #hrefIncAdt
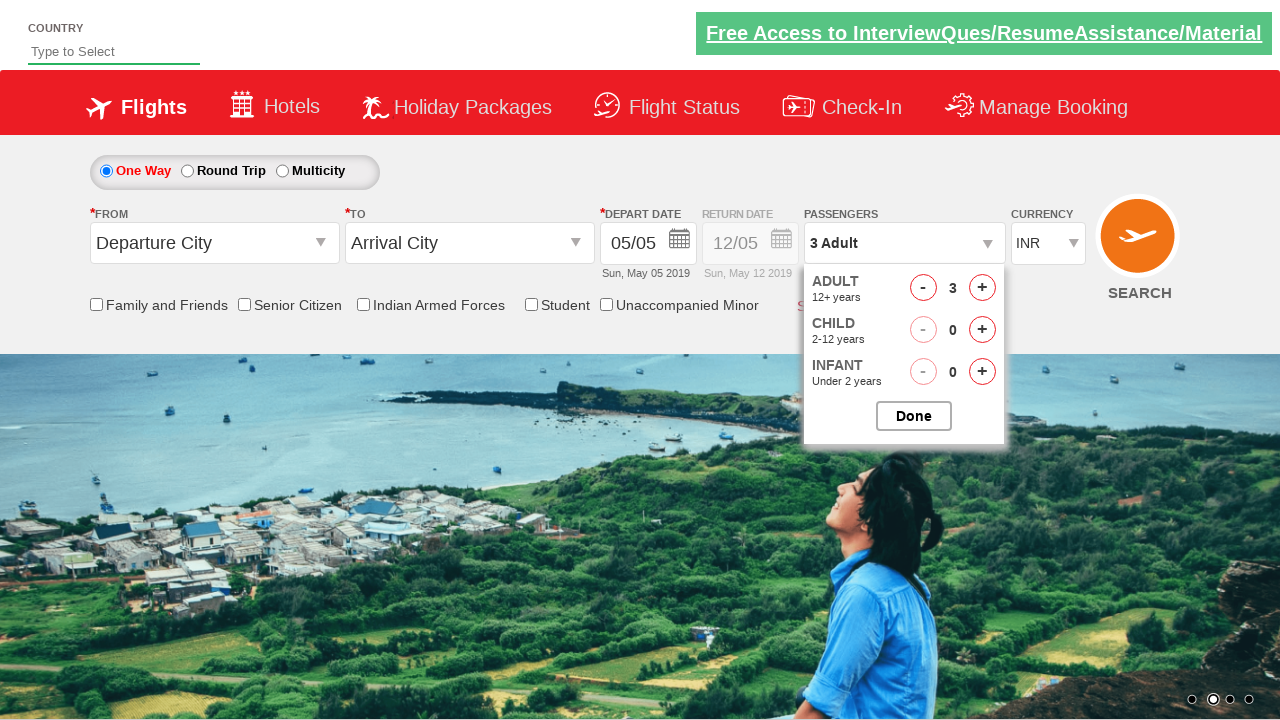

Incremented adult count (iteration 3 of 4) at (982, 288) on #hrefIncAdt
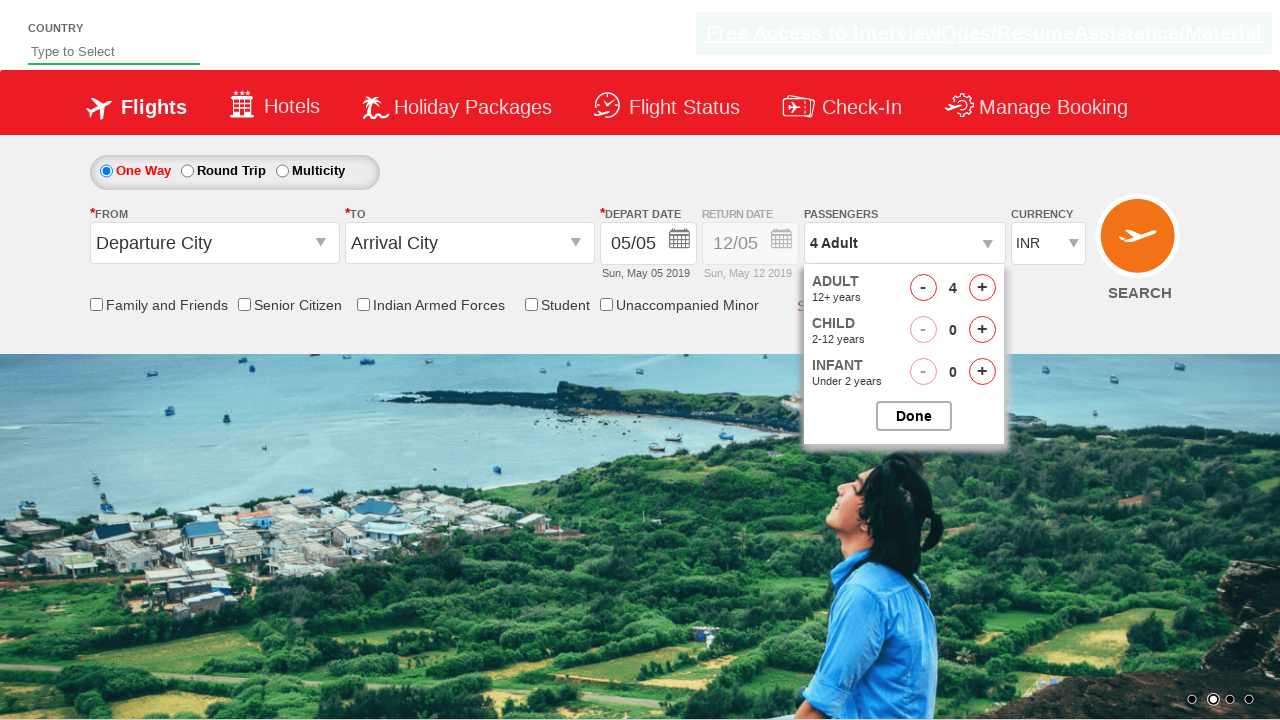

Incremented adult count (iteration 4 of 4) at (982, 288) on #hrefIncAdt
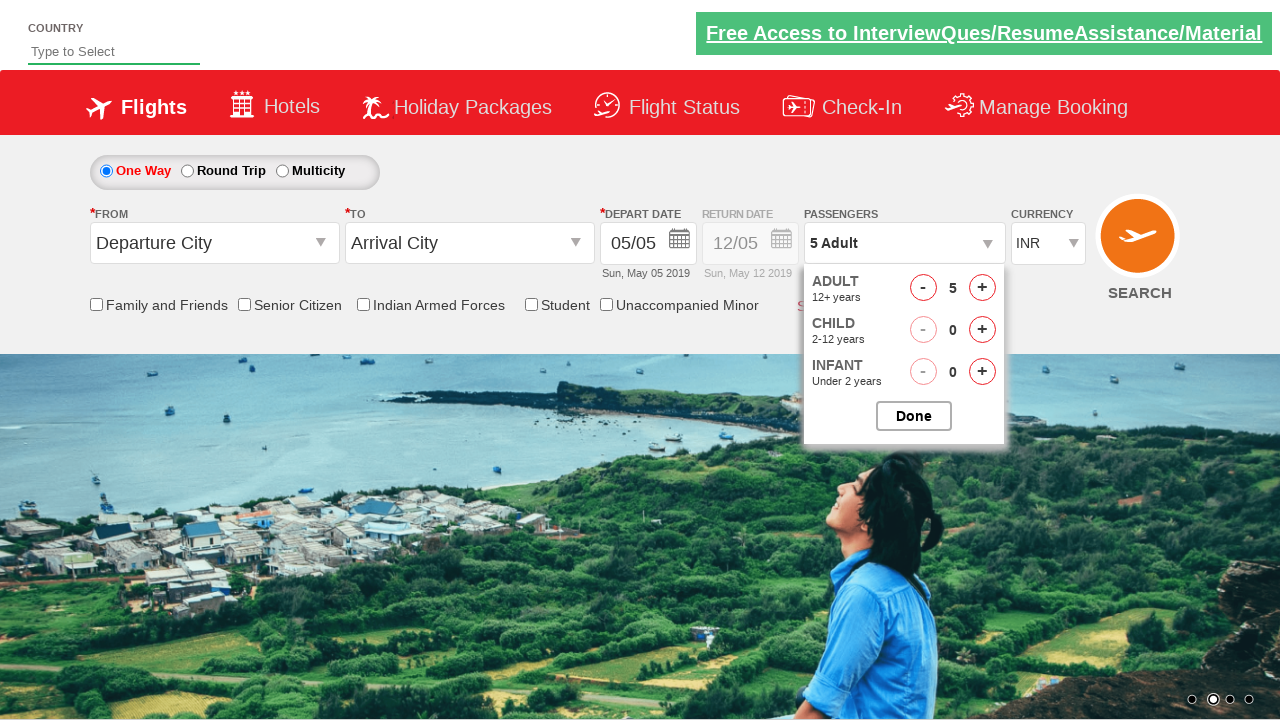

Clicked to close passenger dropdown at (914, 416) on #btnclosepaxoption
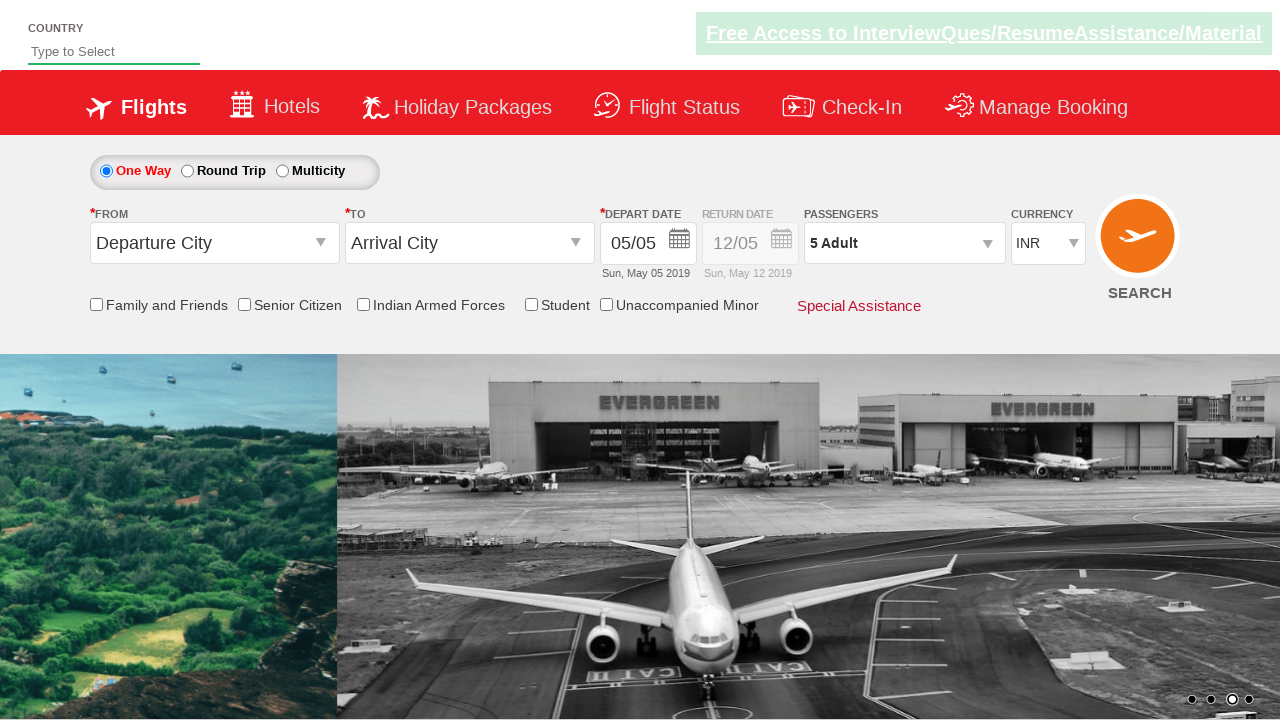

Passenger dropdown closed and updated
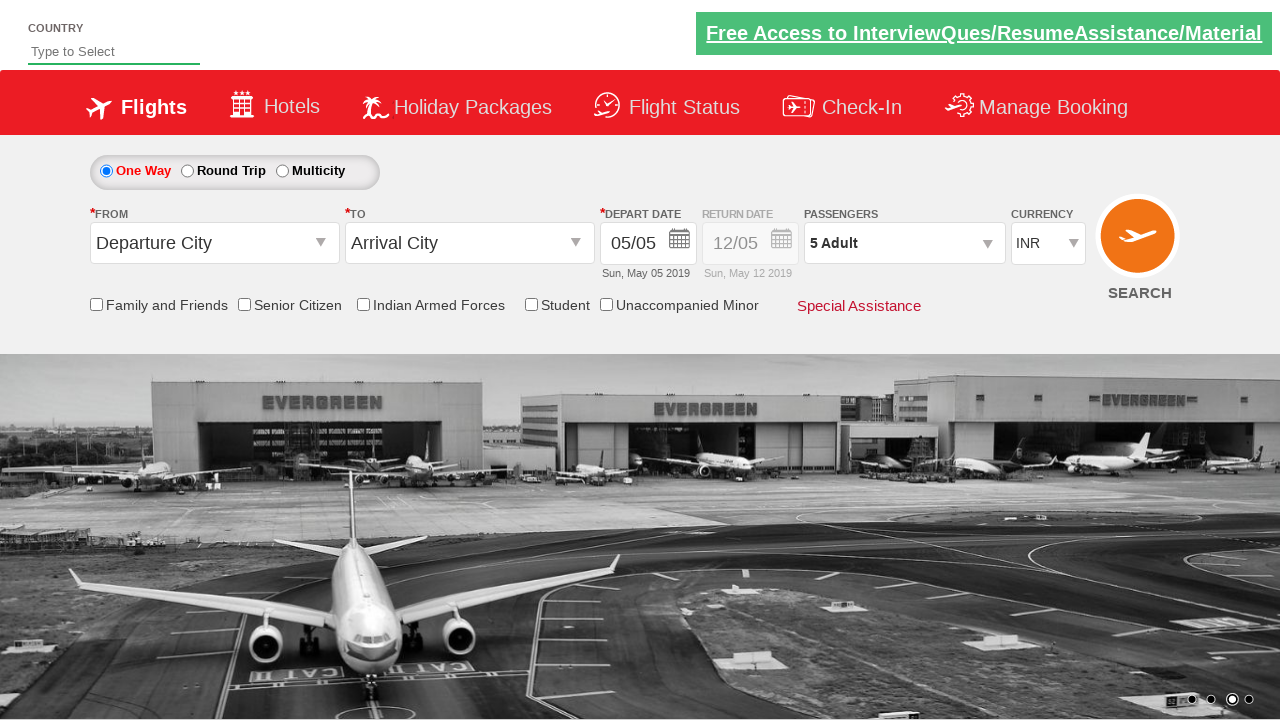

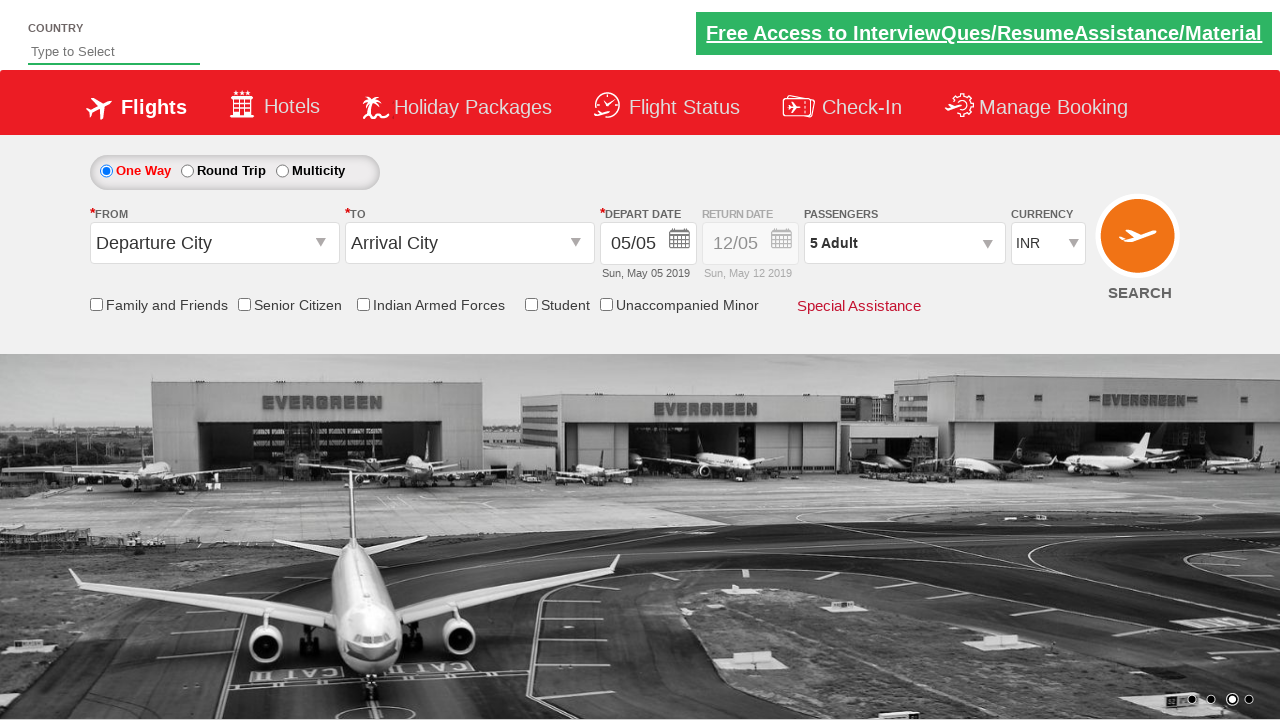